Tests checkbox functionality by clicking on the first checkbox and verifying it becomes selected

Starting URL: http://the-internet.herokuapp.com/checkboxes

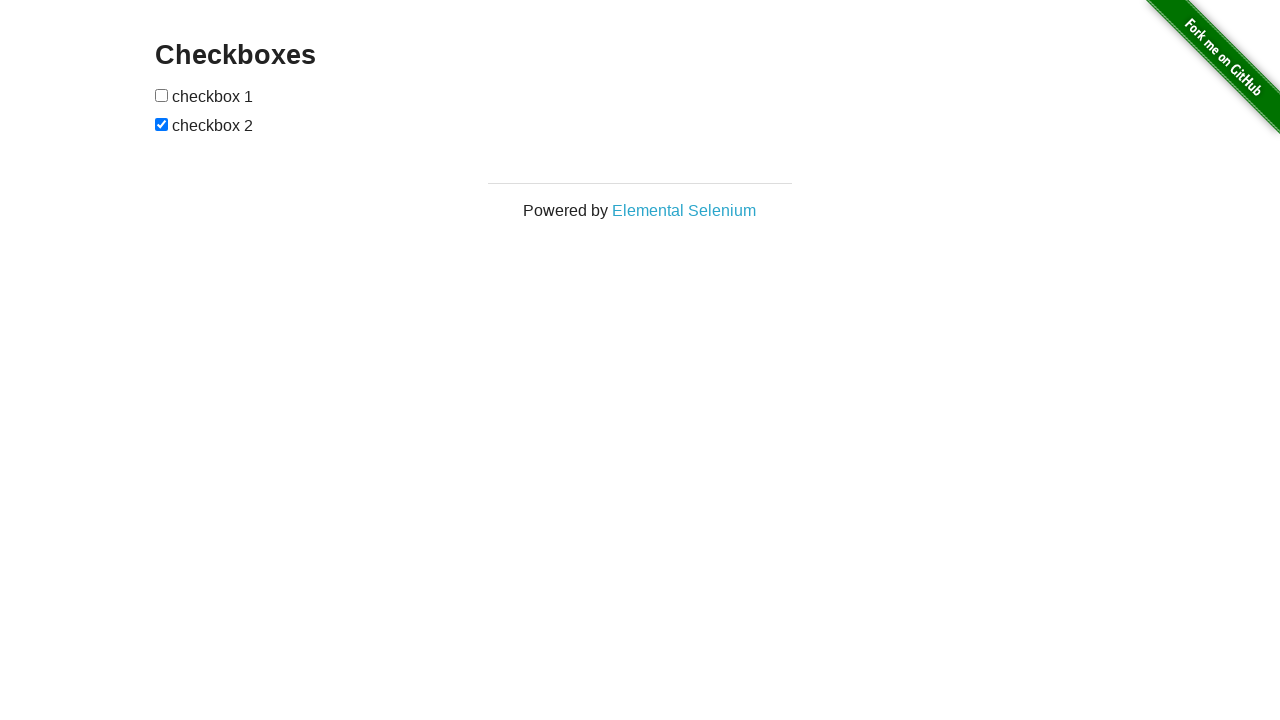

Waited for checkboxes to be visible
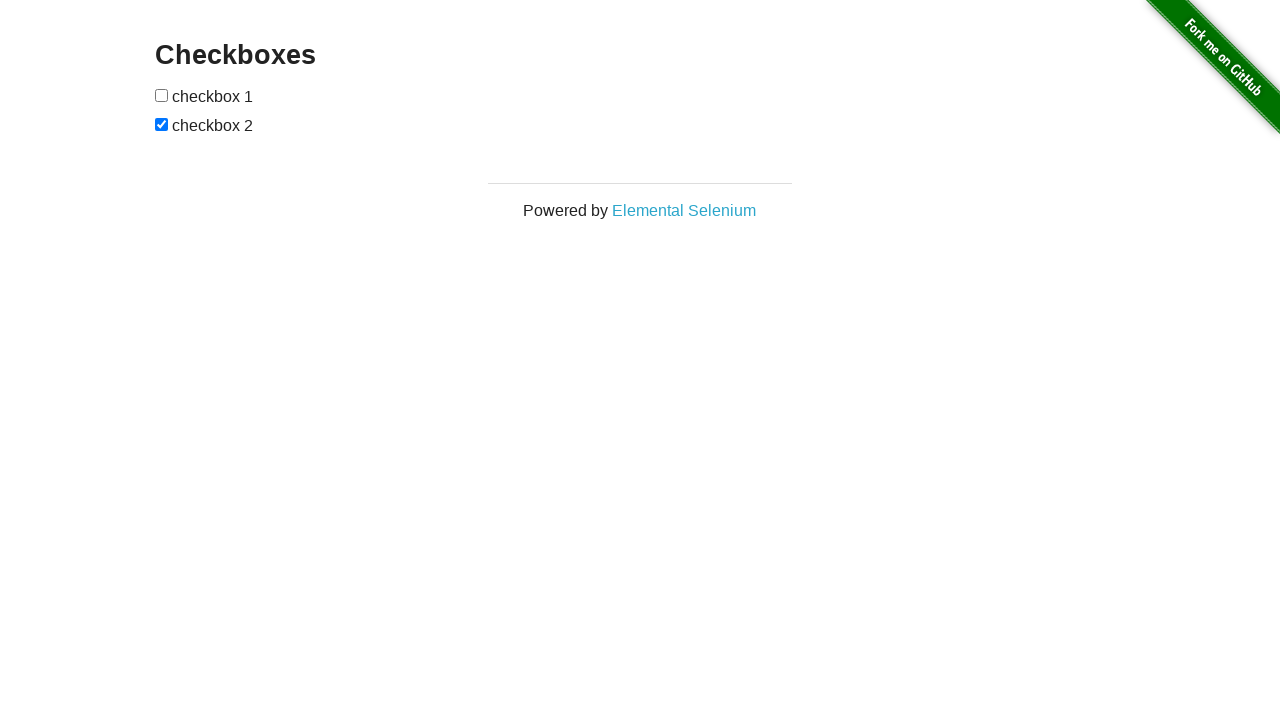

Clicked the first checkbox at (162, 95) on #checkboxes input >> nth=0
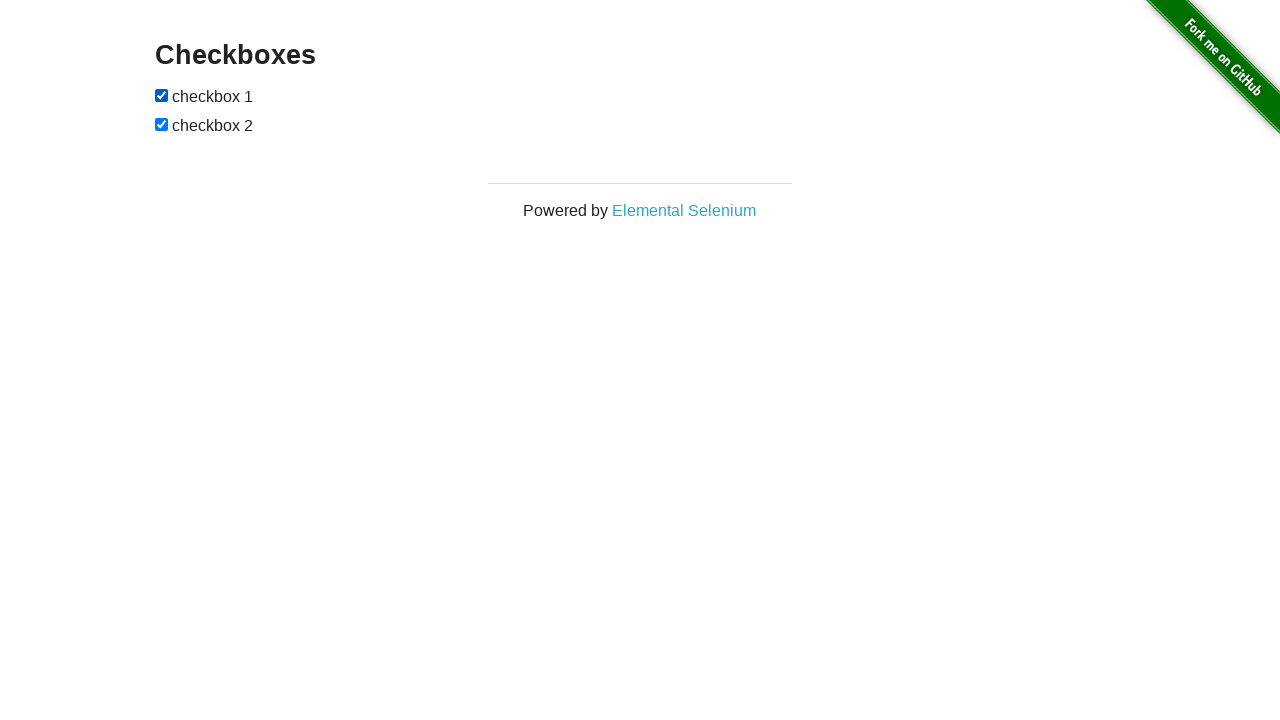

Verified the first checkbox is now selected
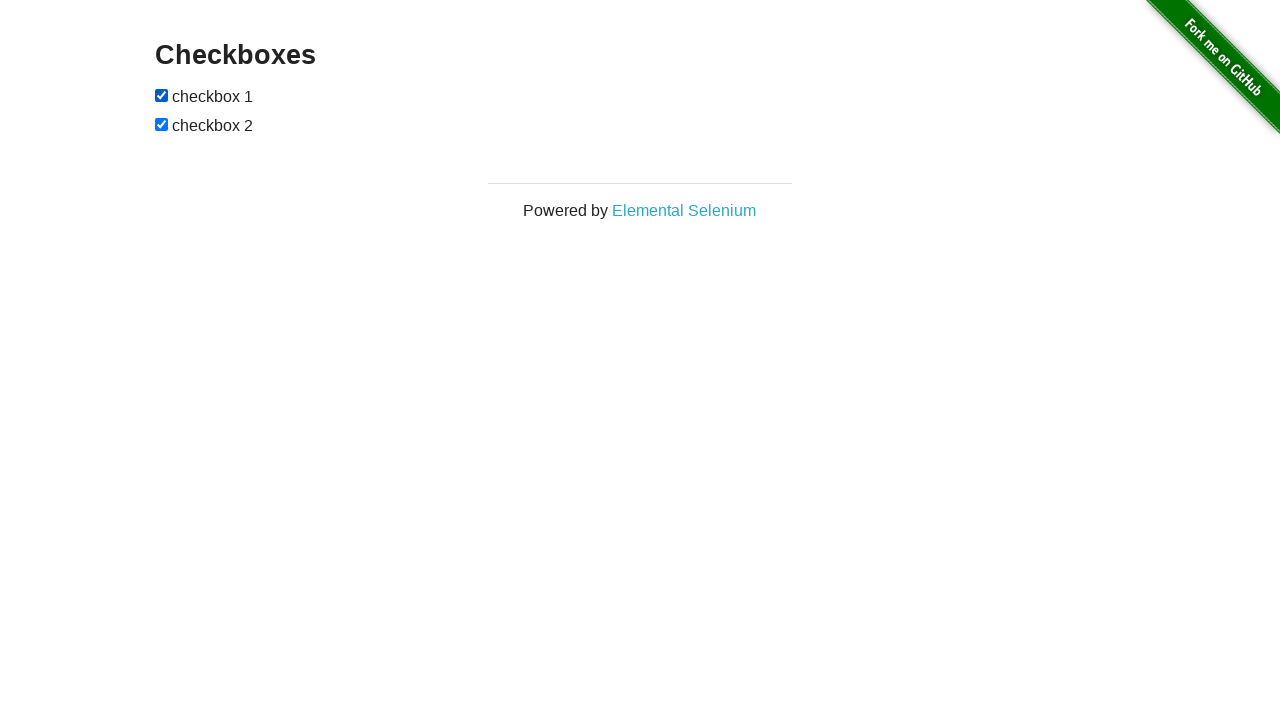

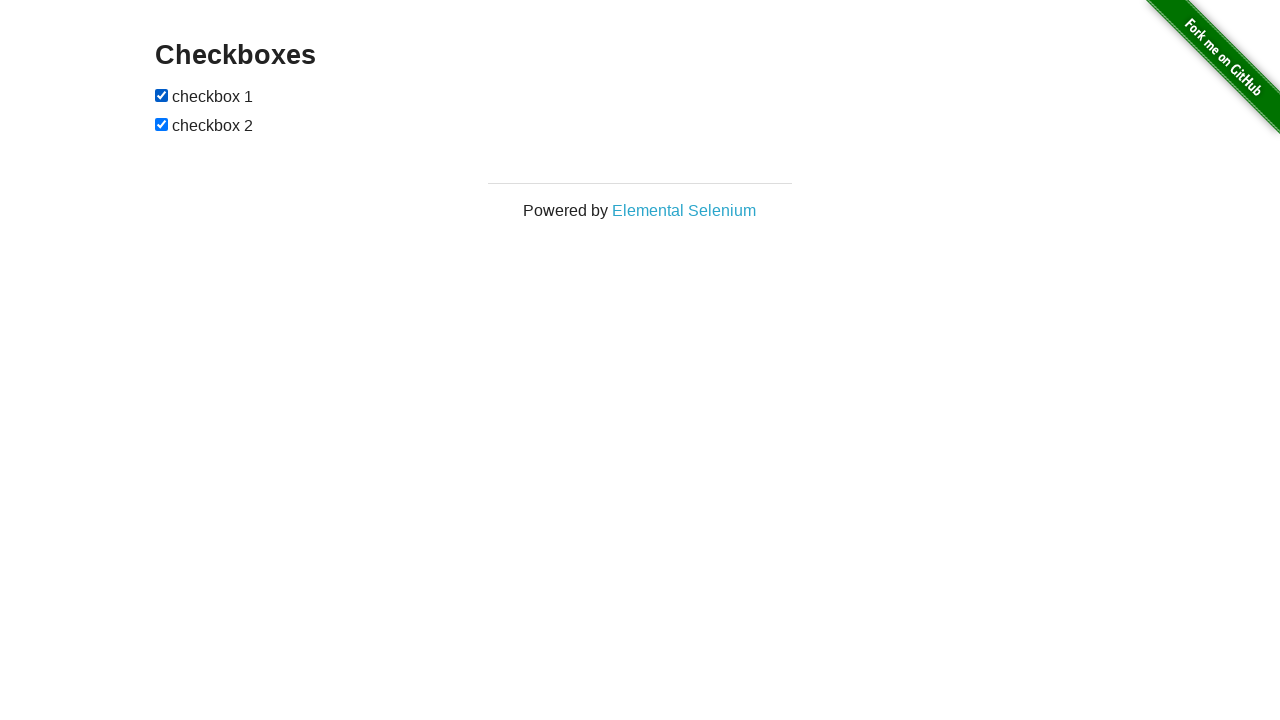